Tests checkbox and radio button functionality by clicking on a checkbox and a radio button, then verifying they are selected

Starting URL: https://bonigarcia.dev/selenium-webdriver-java/web-form.html

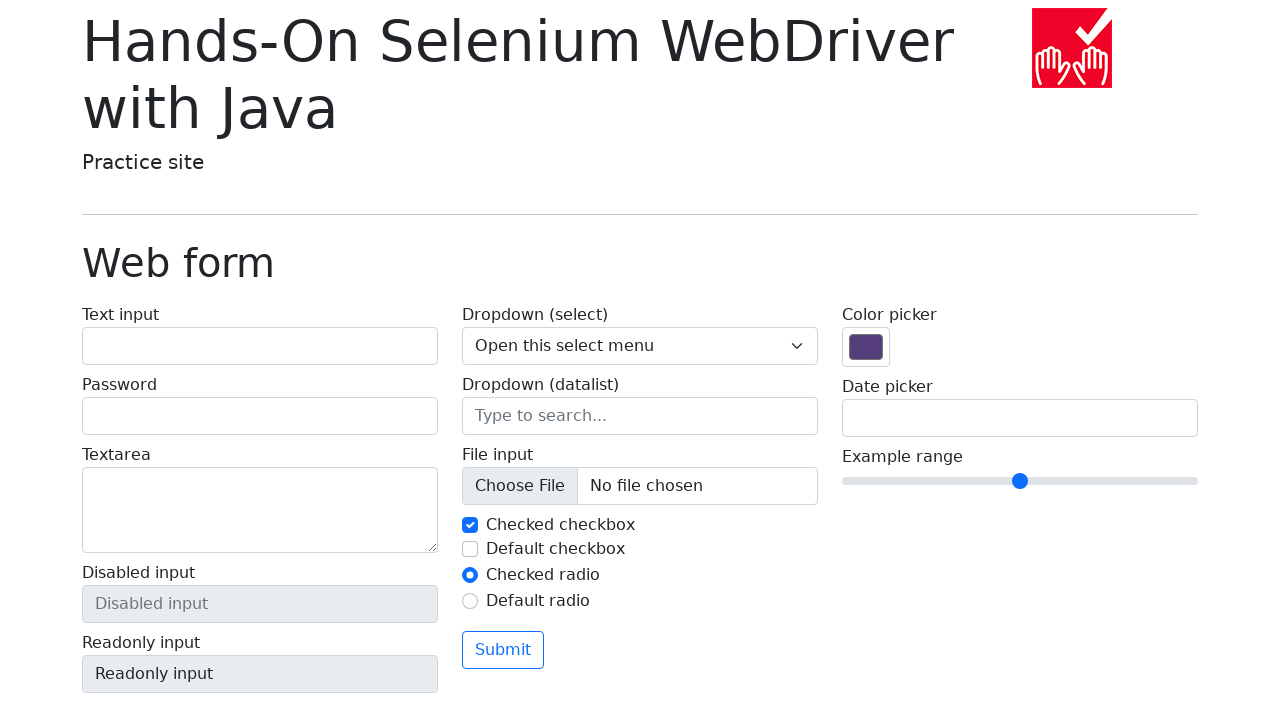

Clicked on the second checkbox at (470, 549) on #my-check-2
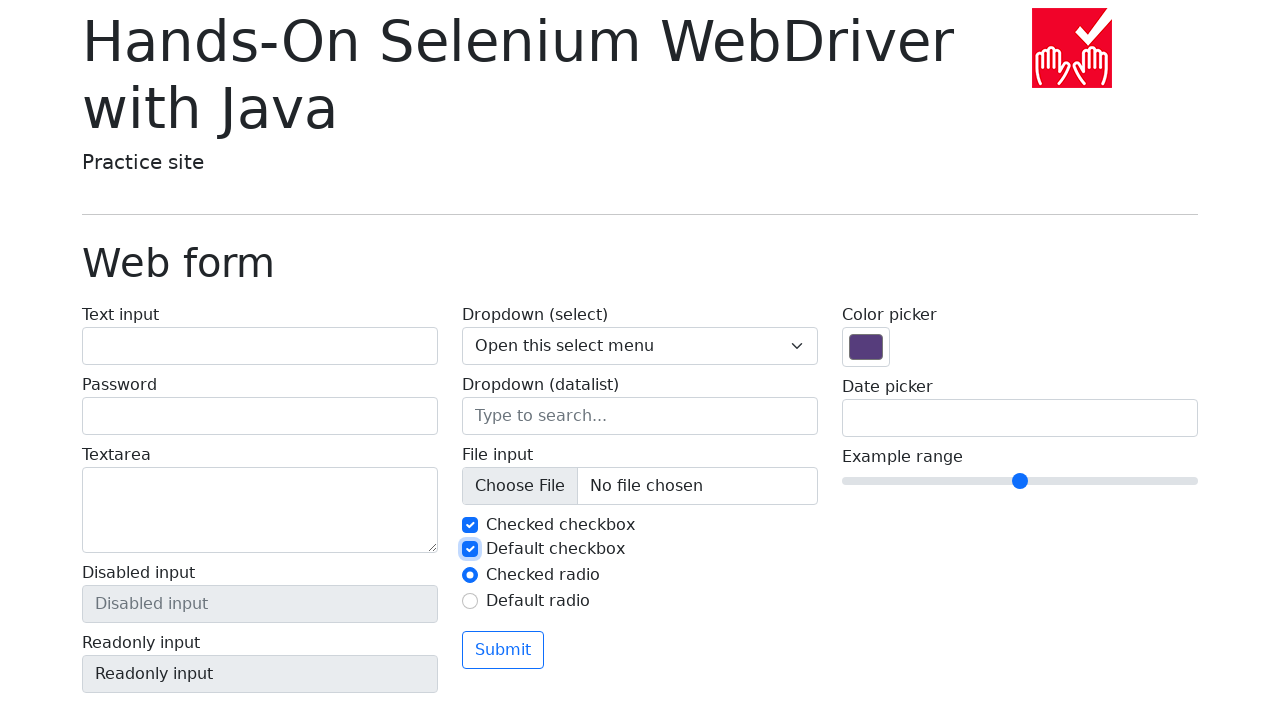

Verified that the second checkbox is selected
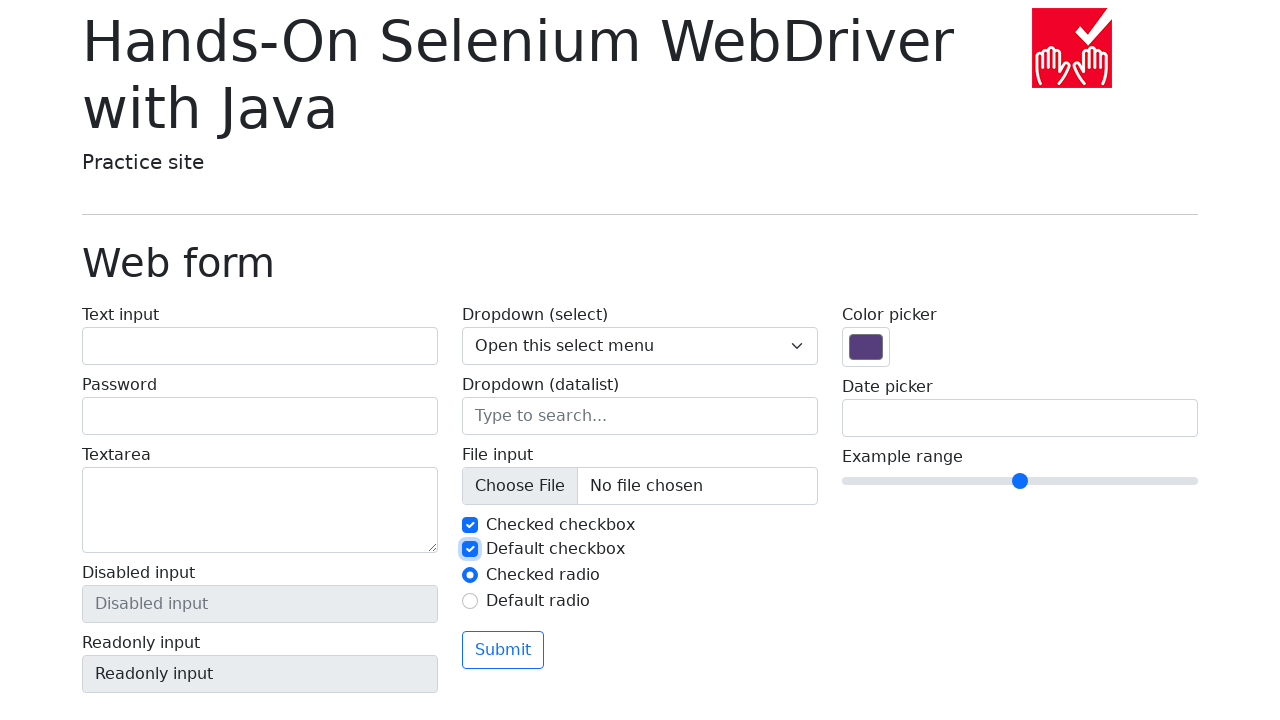

Clicked on the second radio button at (470, 601) on #my-radio-2
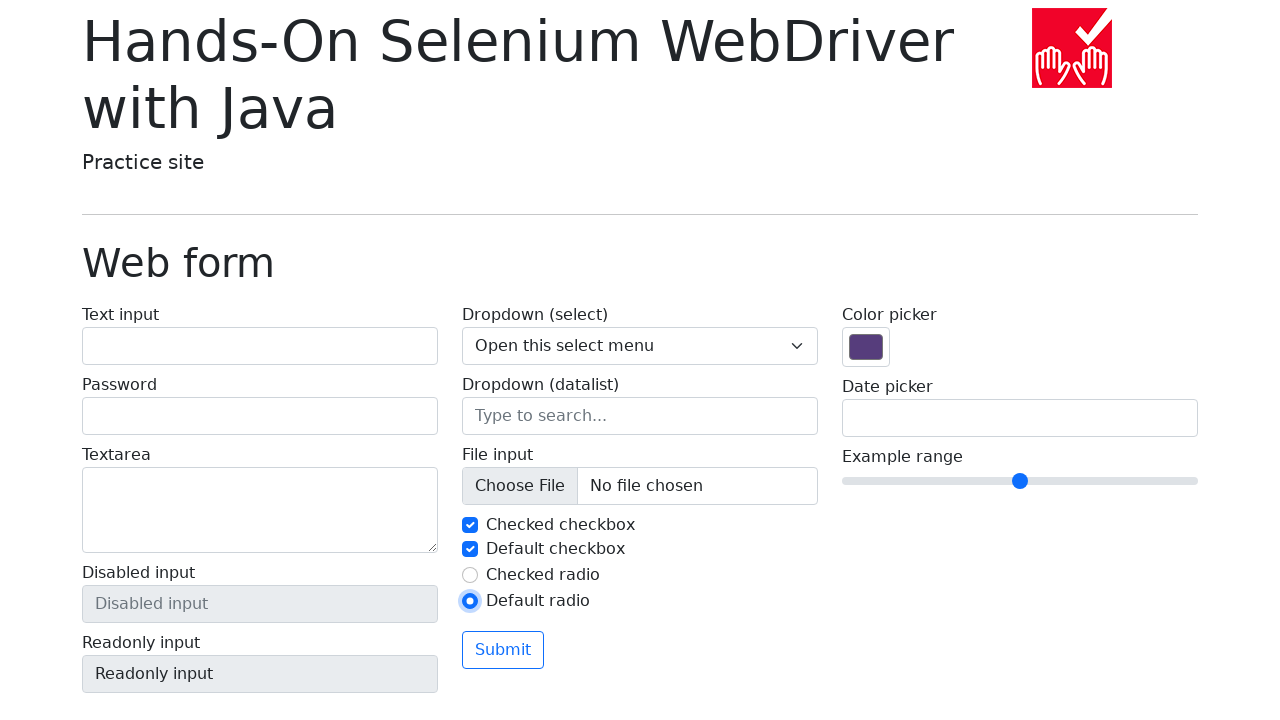

Verified that the second radio button is selected
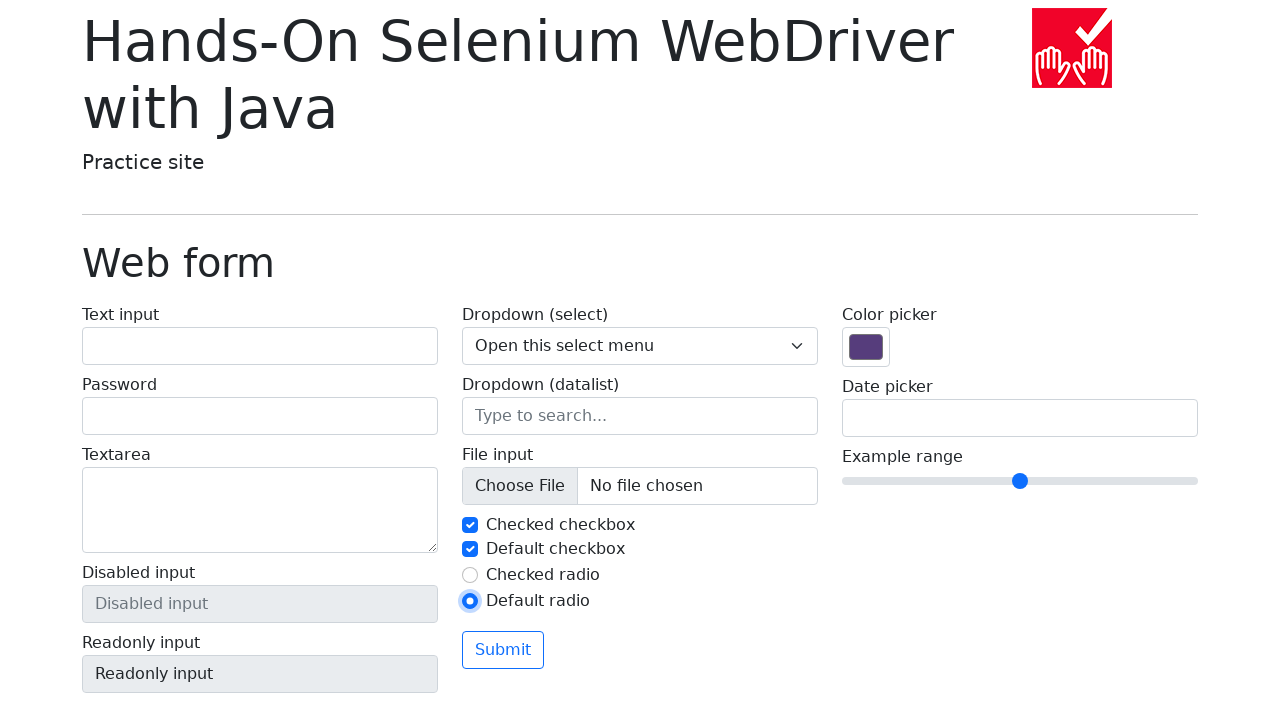

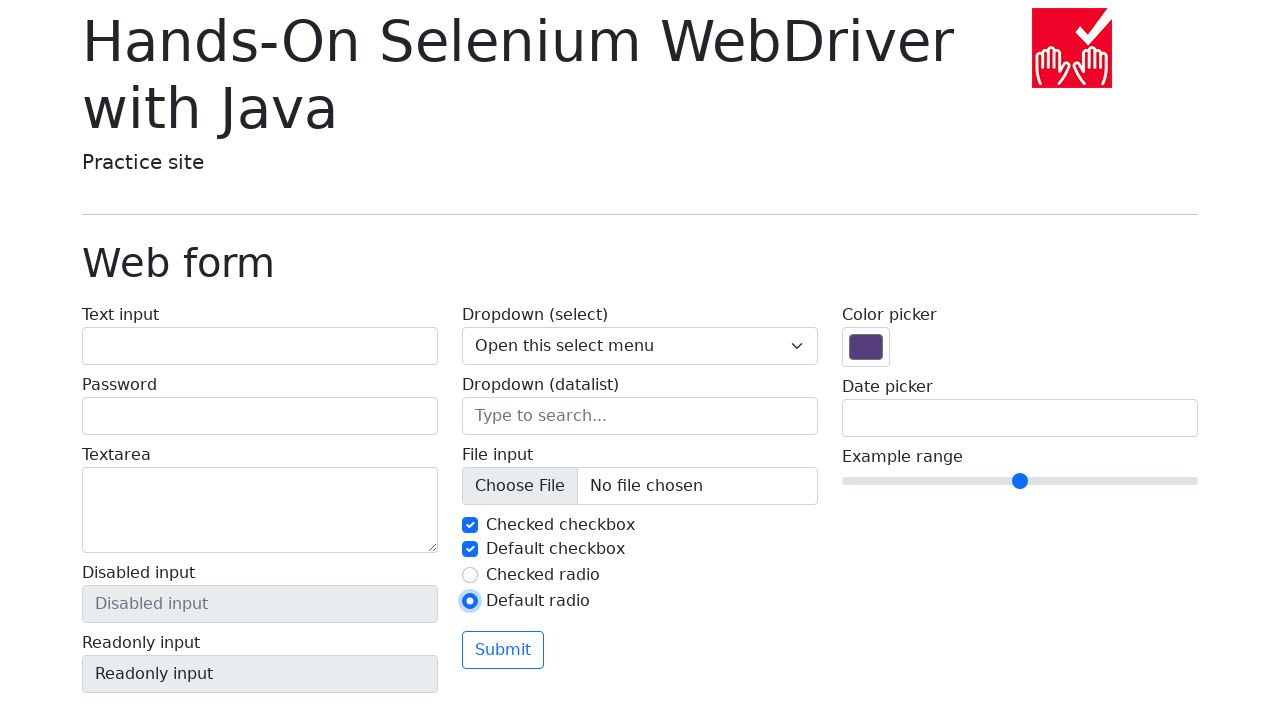